Navigates to TEMA website and clicks on the donation button using wildcard text XPath selector

Starting URL: https://www.tema.org.tr/anasayfa

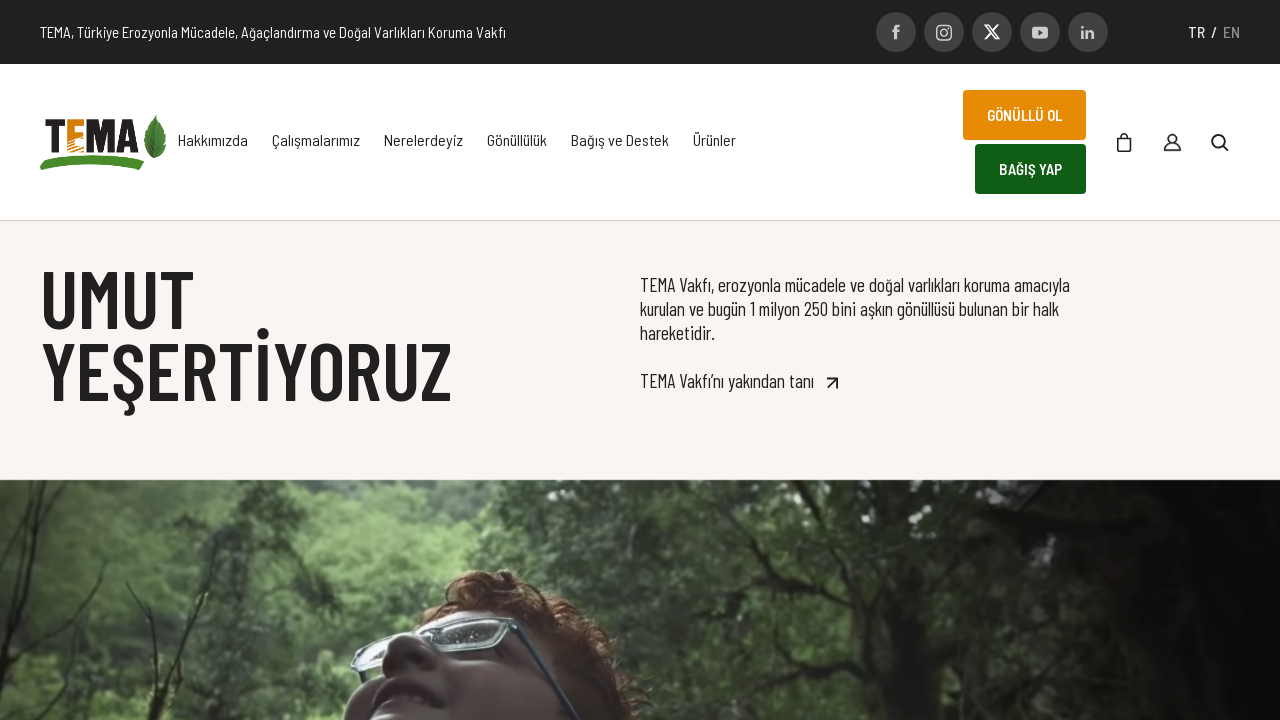

Navigated to TEMA website home page
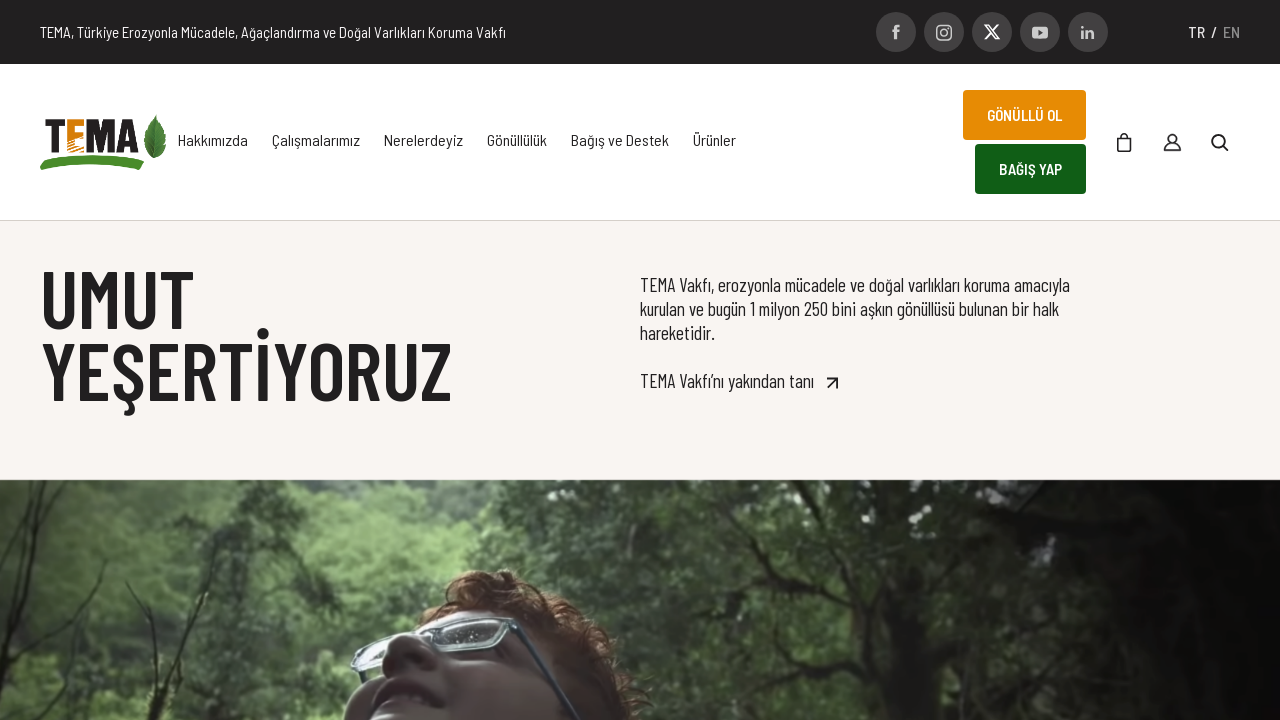

Clicked on donation button using wildcard text XPath selector at (1031, 169) on (//*[.='BAĞIŞ YAP'])[2]
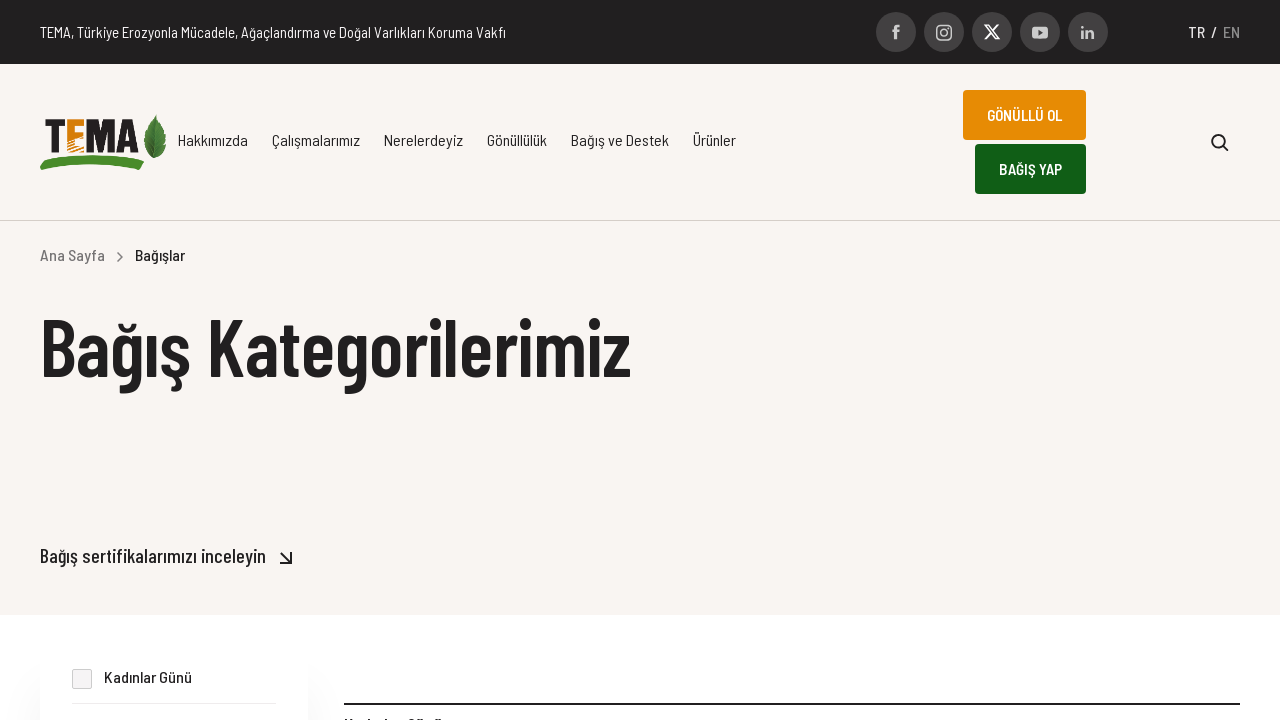

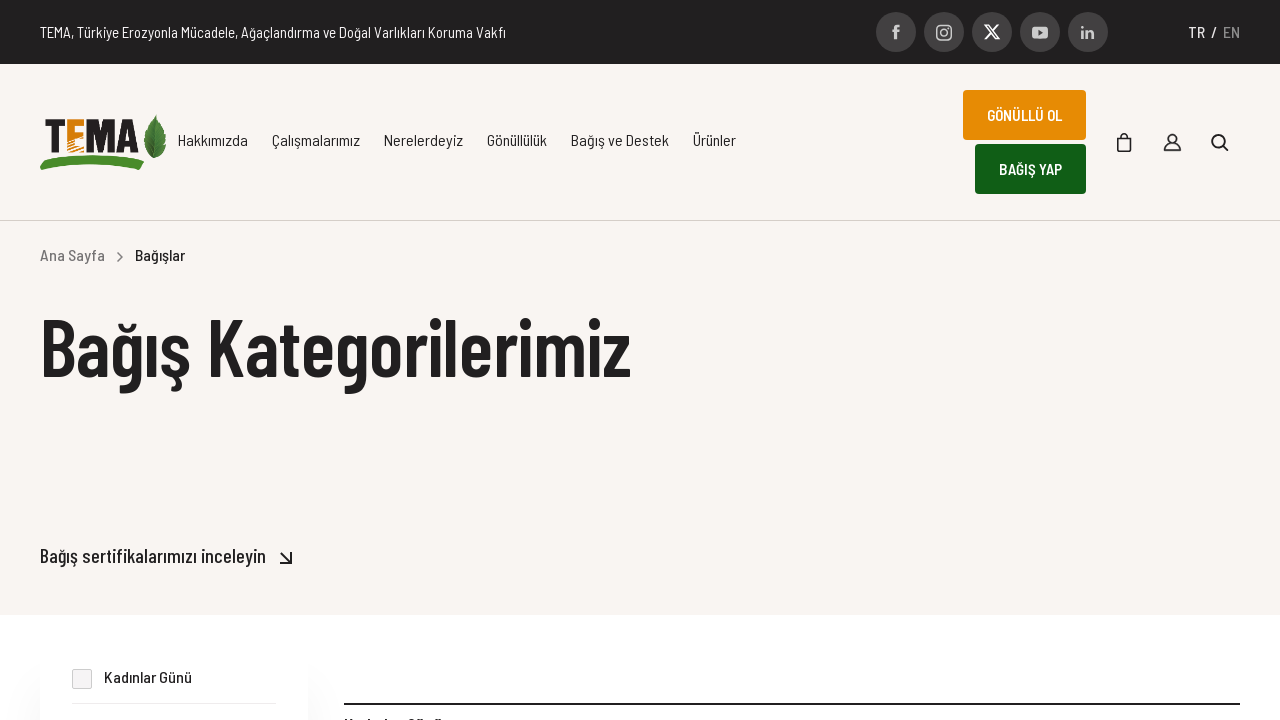